Tests user registration flow by filling out the registration form with email, password, confirm password, and PID fields

Starting URL: http://railwayb1.somee.com/Page/HomePage.cshtml

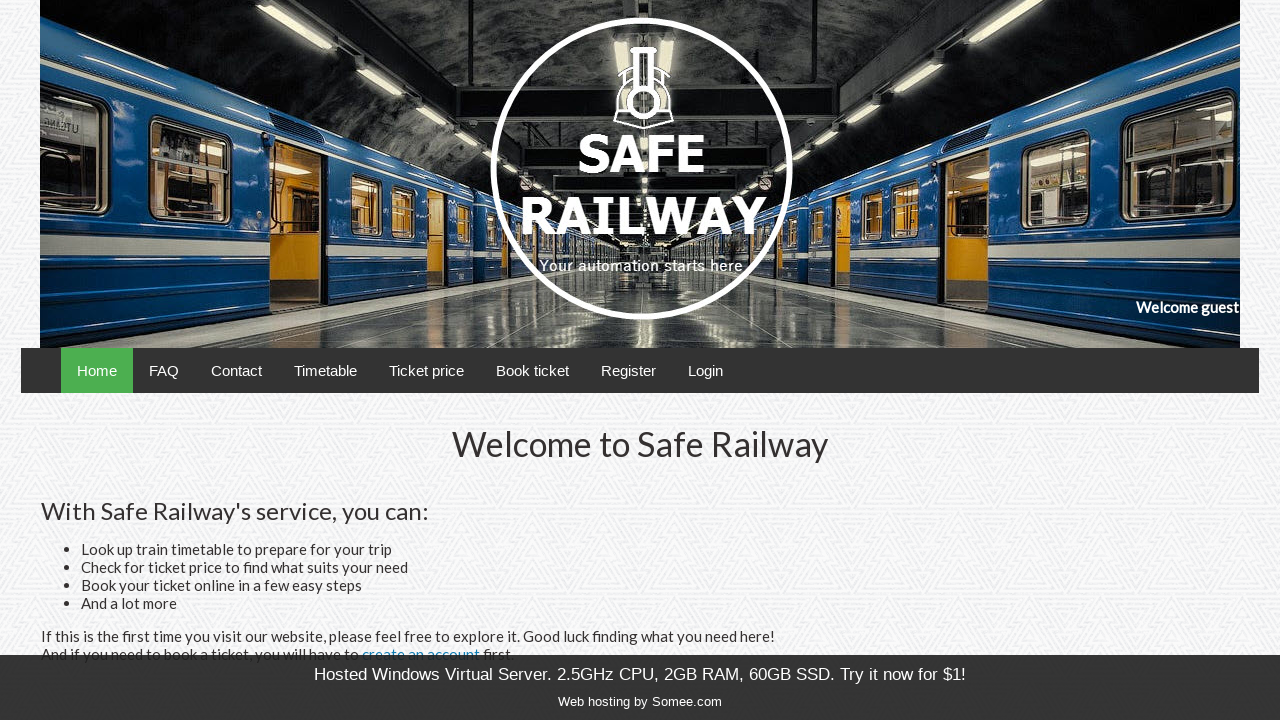

Clicked on Register link at (628, 370) on span:has-text('Register')
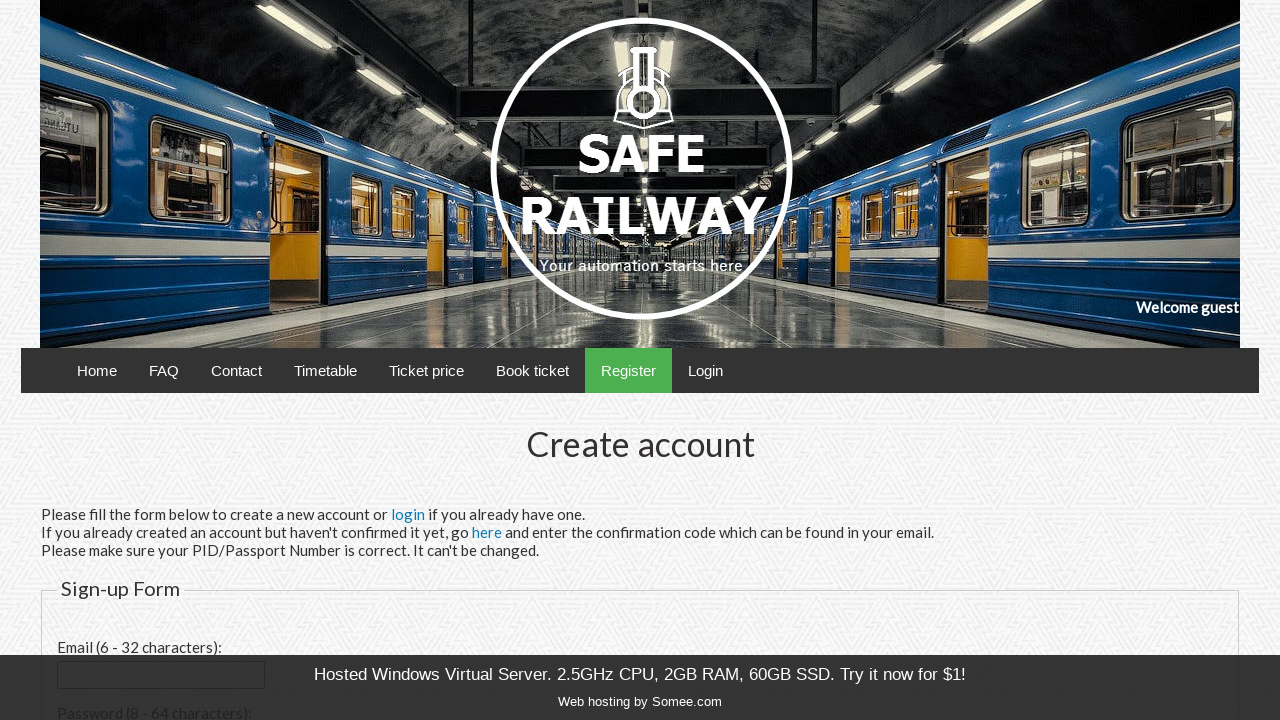

Filled email field with 'newuser2024@testmail.com' on input#email
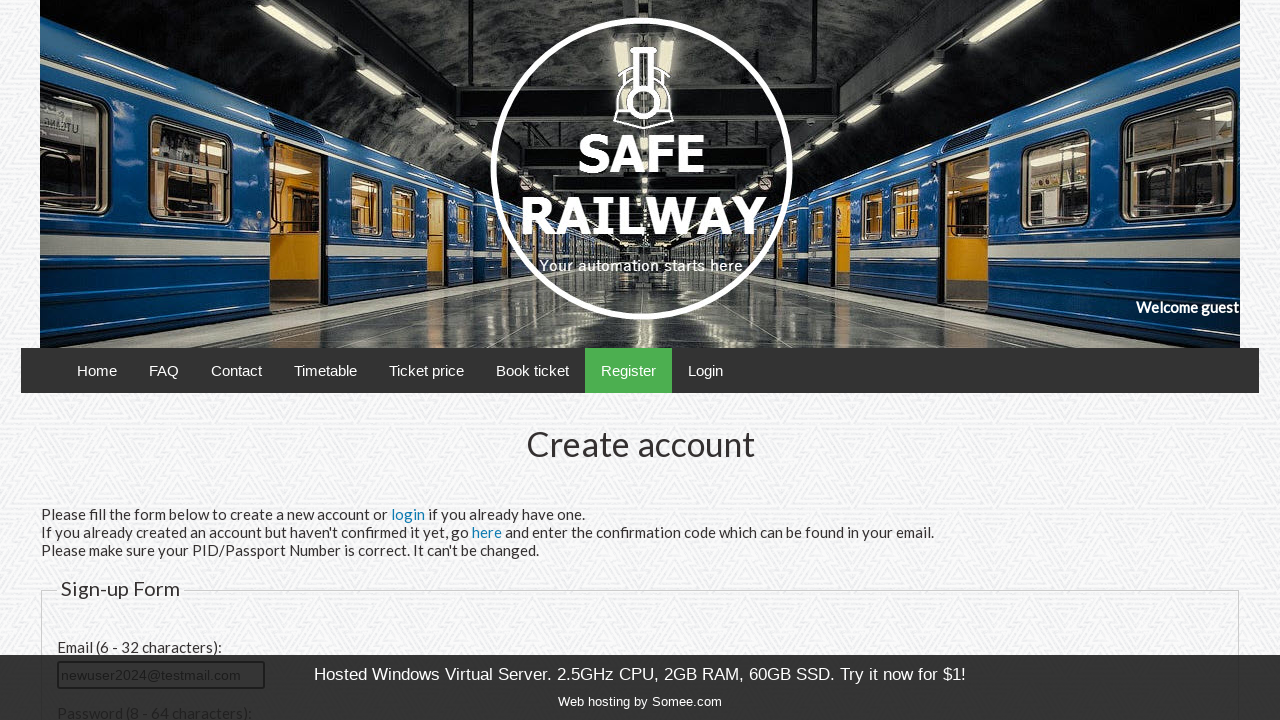

Filled password field with 'SecurePass123' on input#password
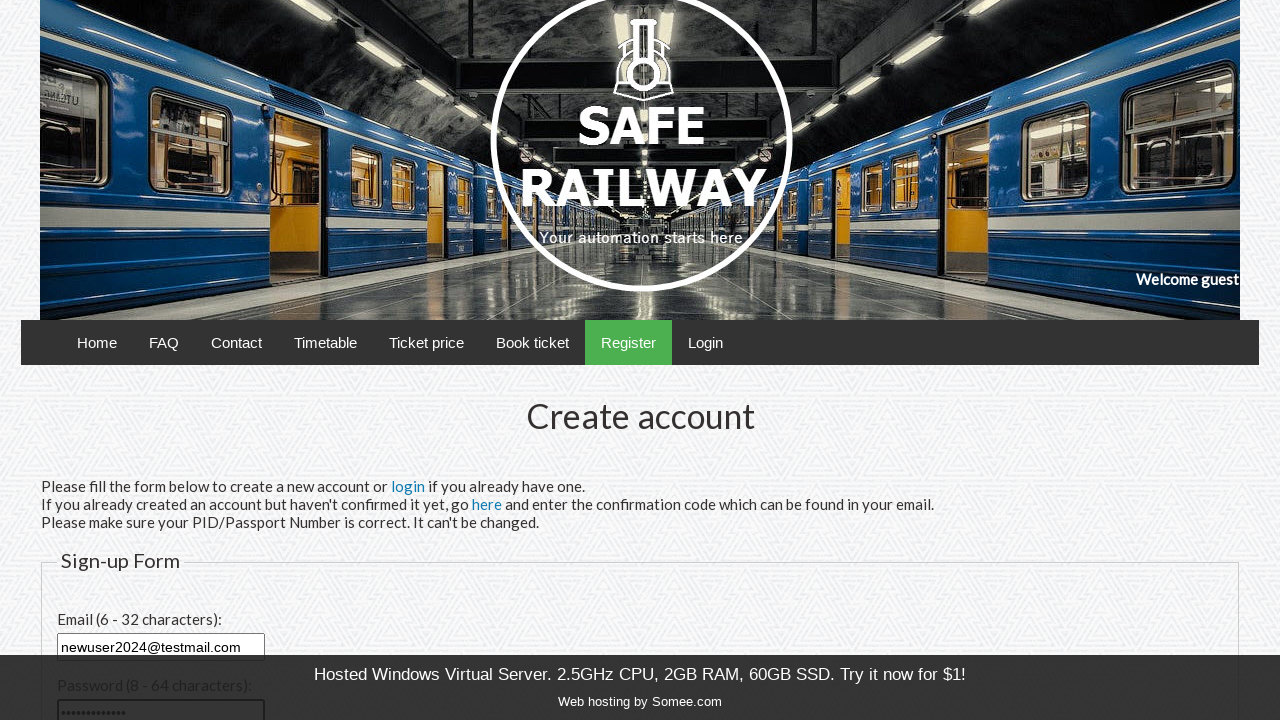

Filled confirm password field with 'SecurePass123' on input#confirmPassword
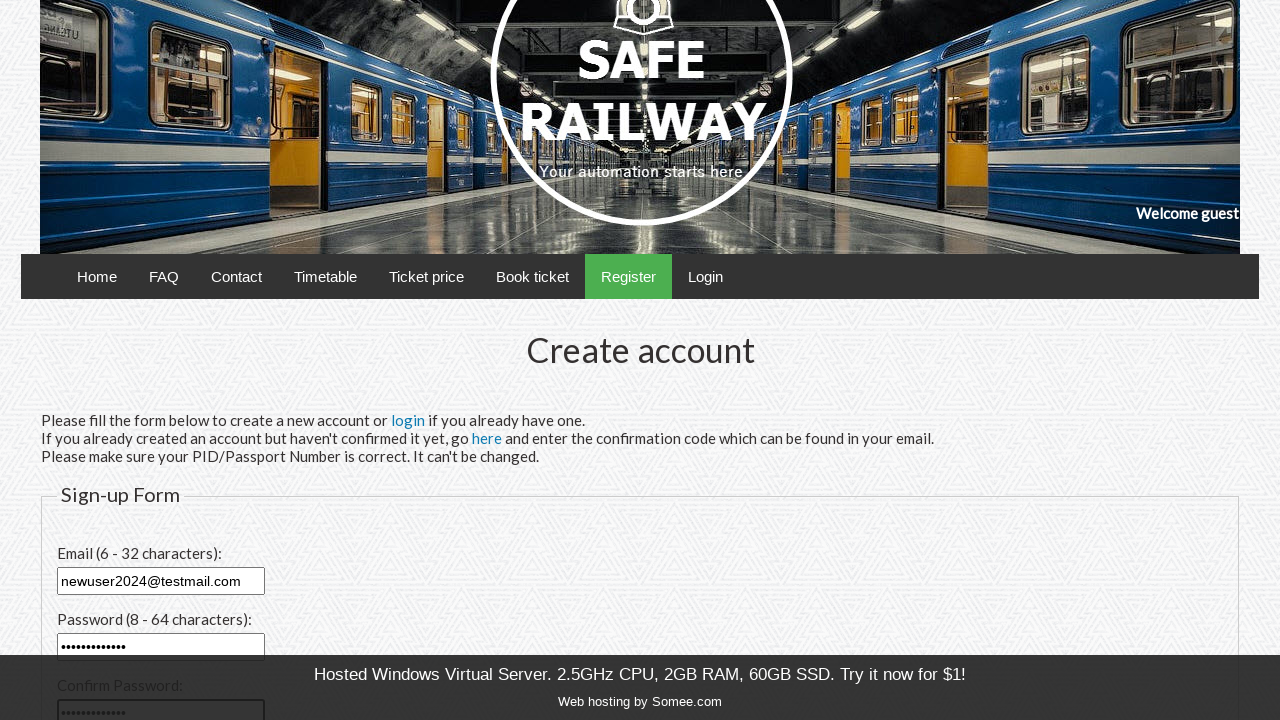

Filled PID field with '123456789' on input#pid
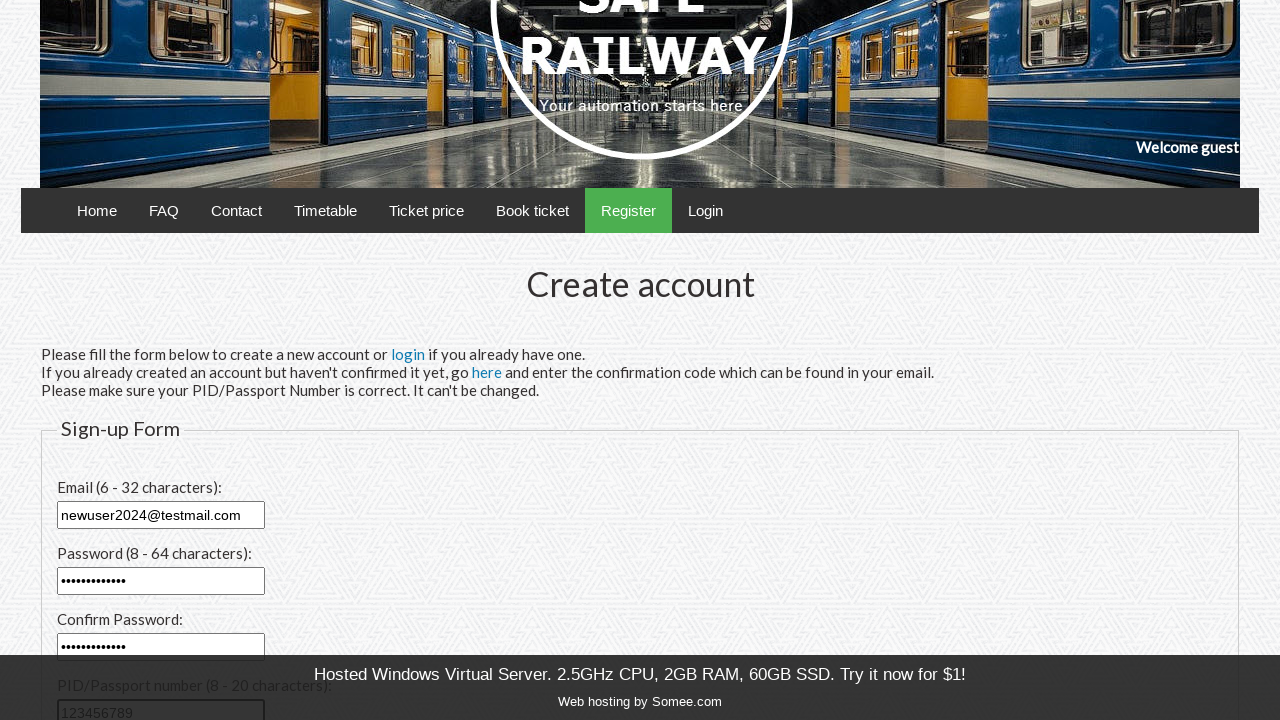

Clicked Register button to submit registration form at (102, 481) on input[title='Register']
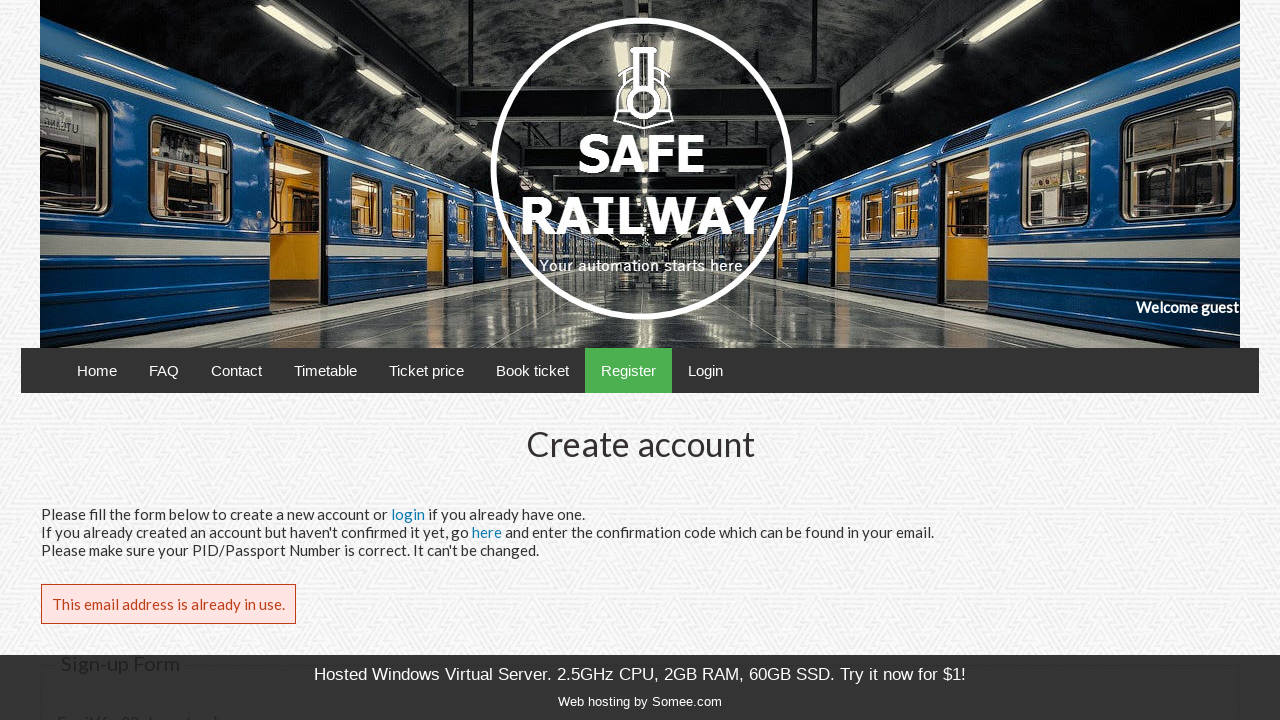

Waited for network to be idle after registration submission
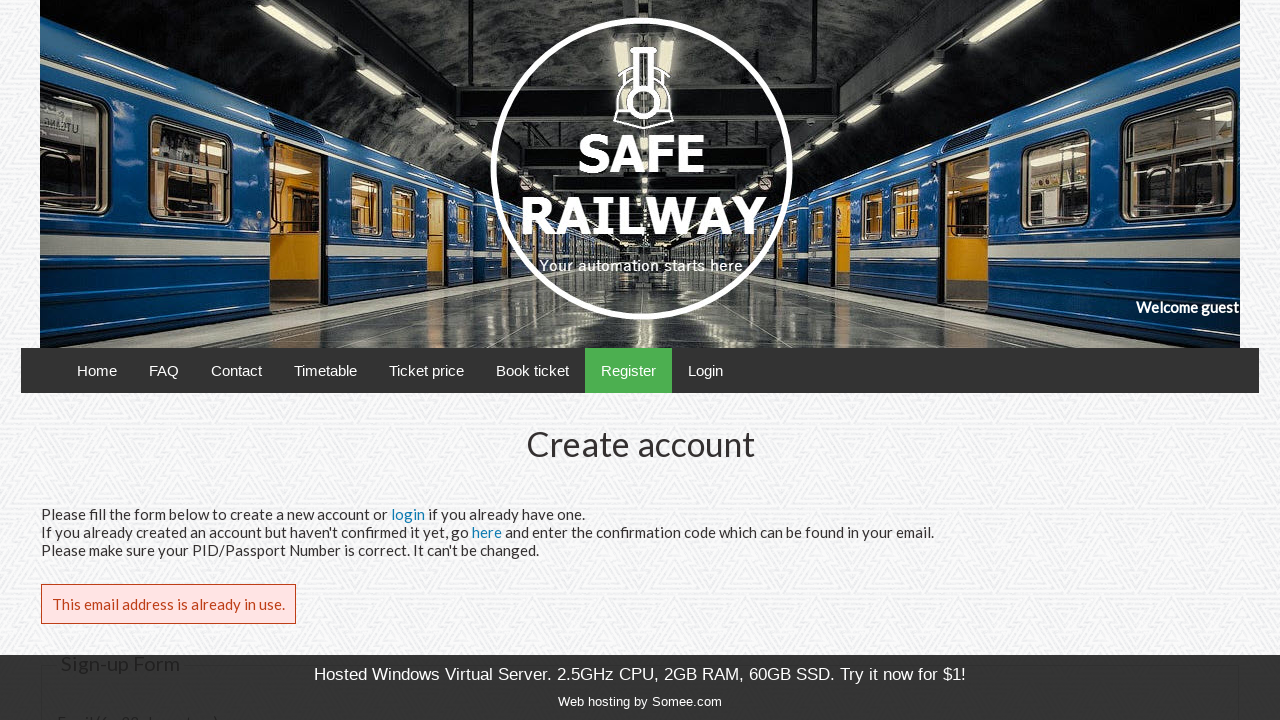

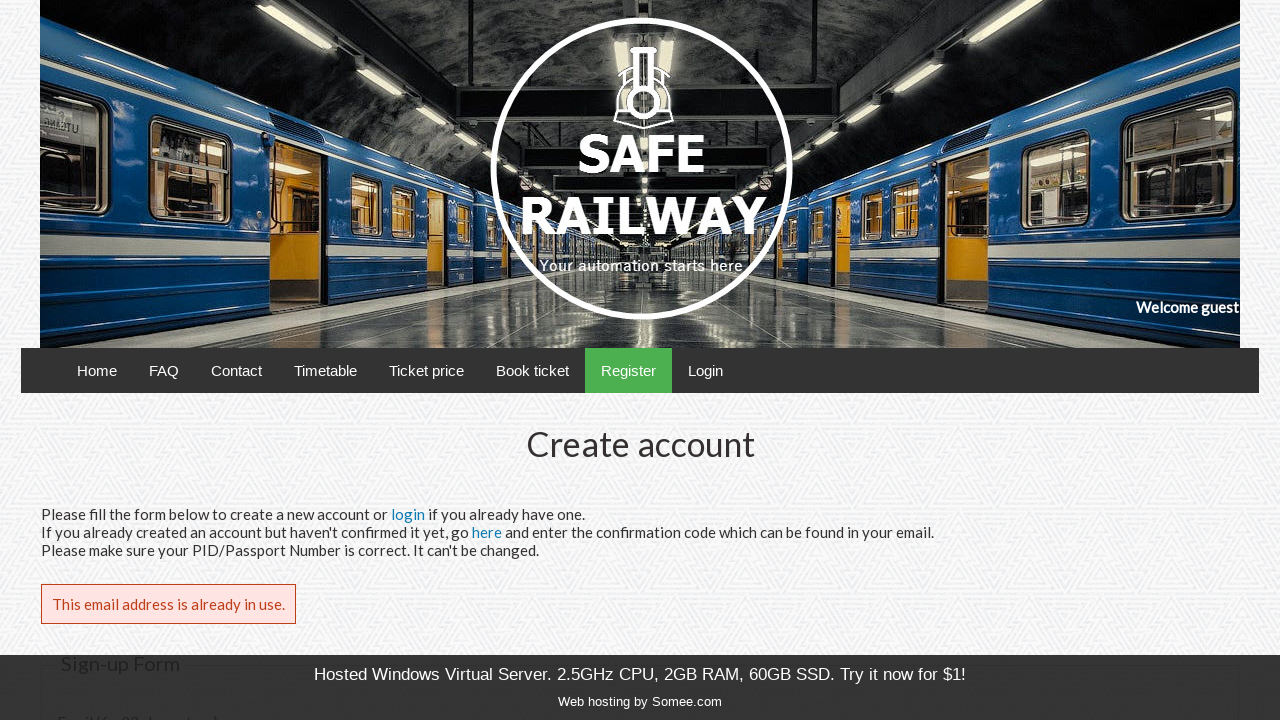